Verifies that the Home label is displayed on the VyTrack homepage

Starting URL: https://vytrack.com

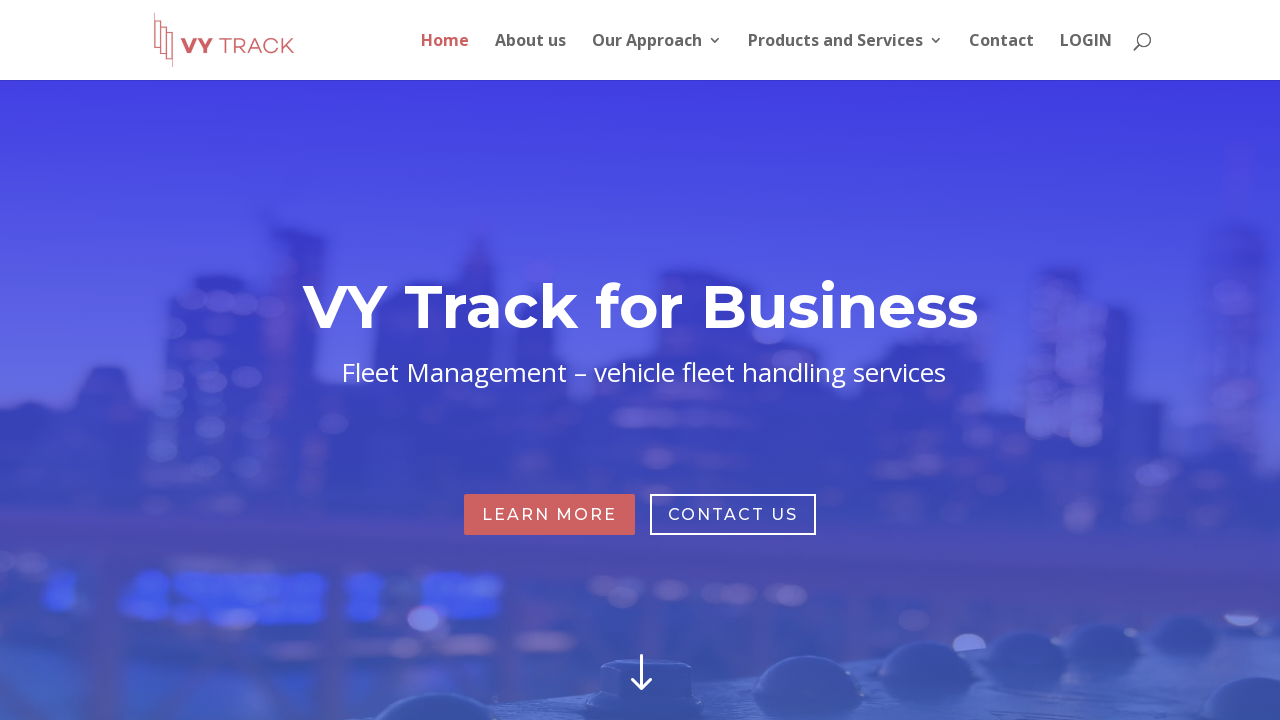

Navigated to VyTrack homepage at https://vytrack.com
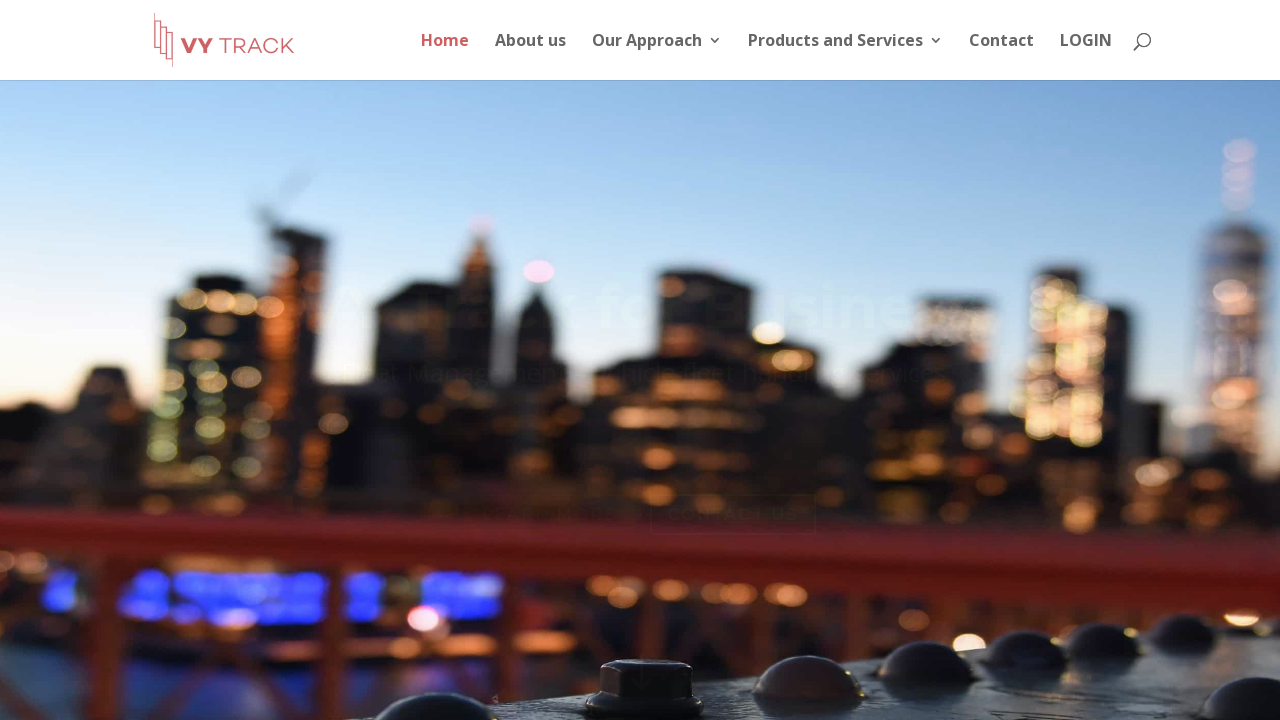

Located Home label element in top menu
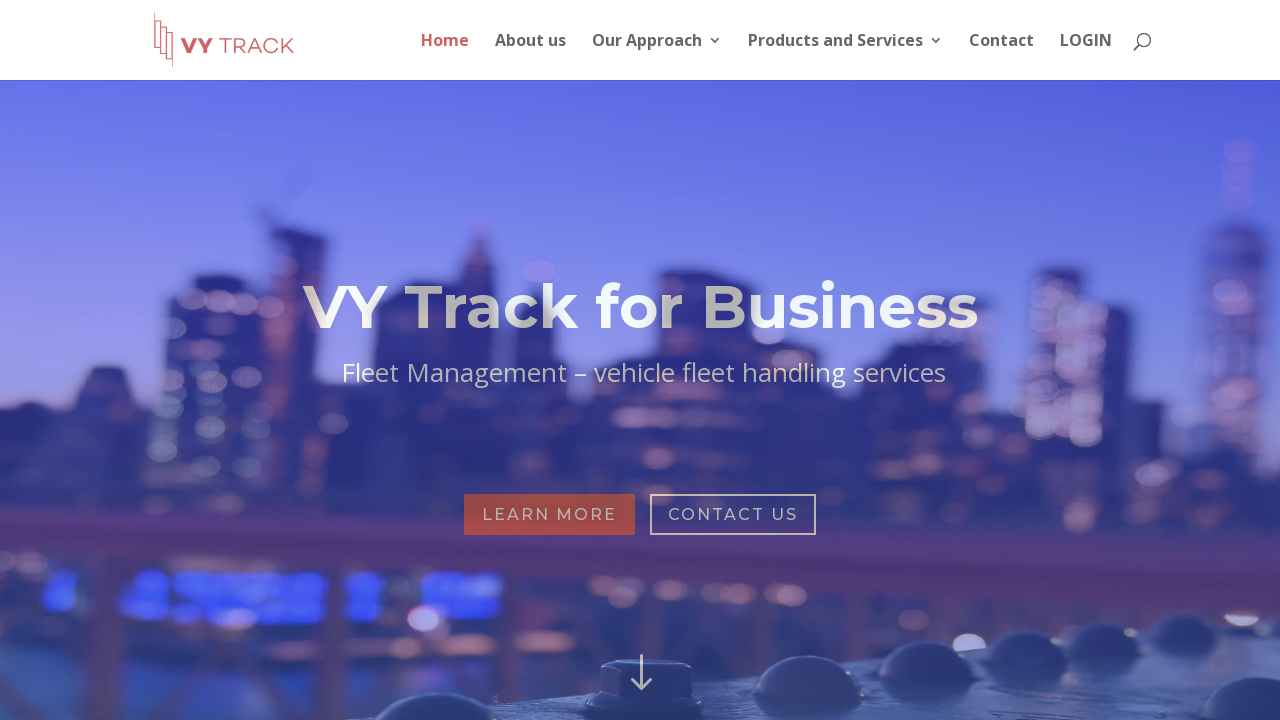

Verified that Home label is visible on the page
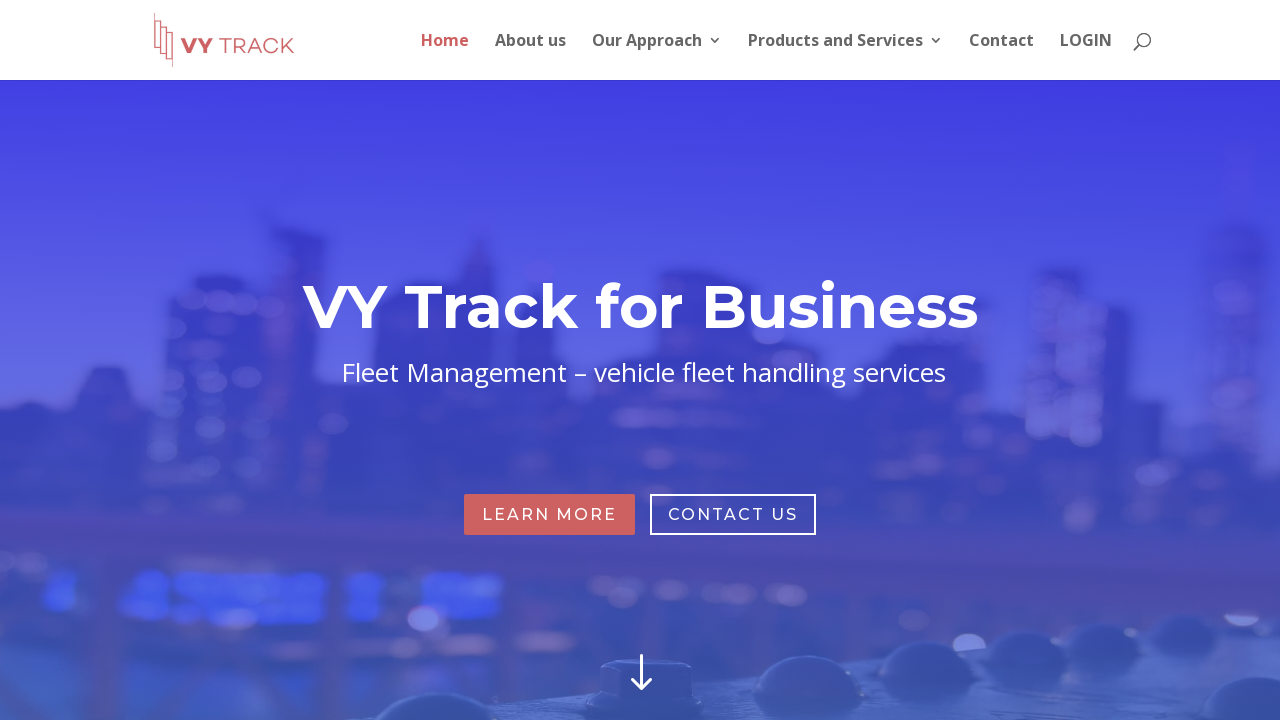

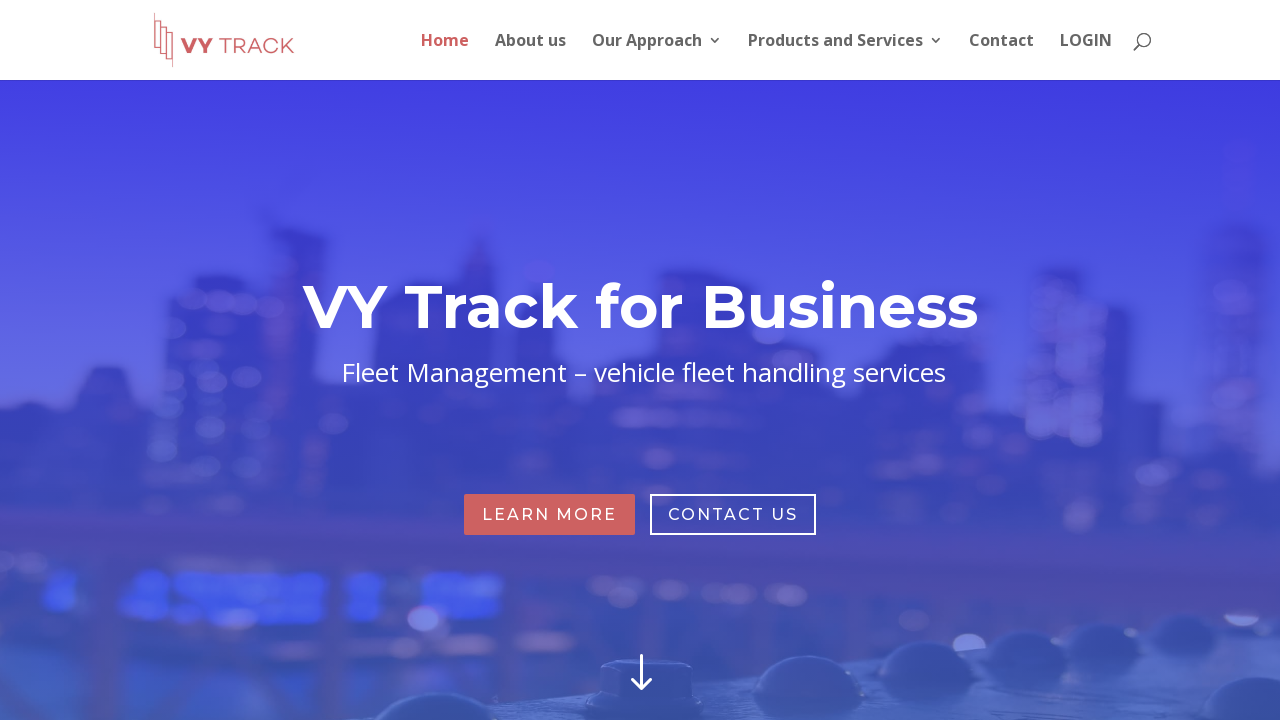